Tests hover functionality by hovering over an image and verifying that user information appears

Starting URL: https://the-internet.herokuapp.com/hovers

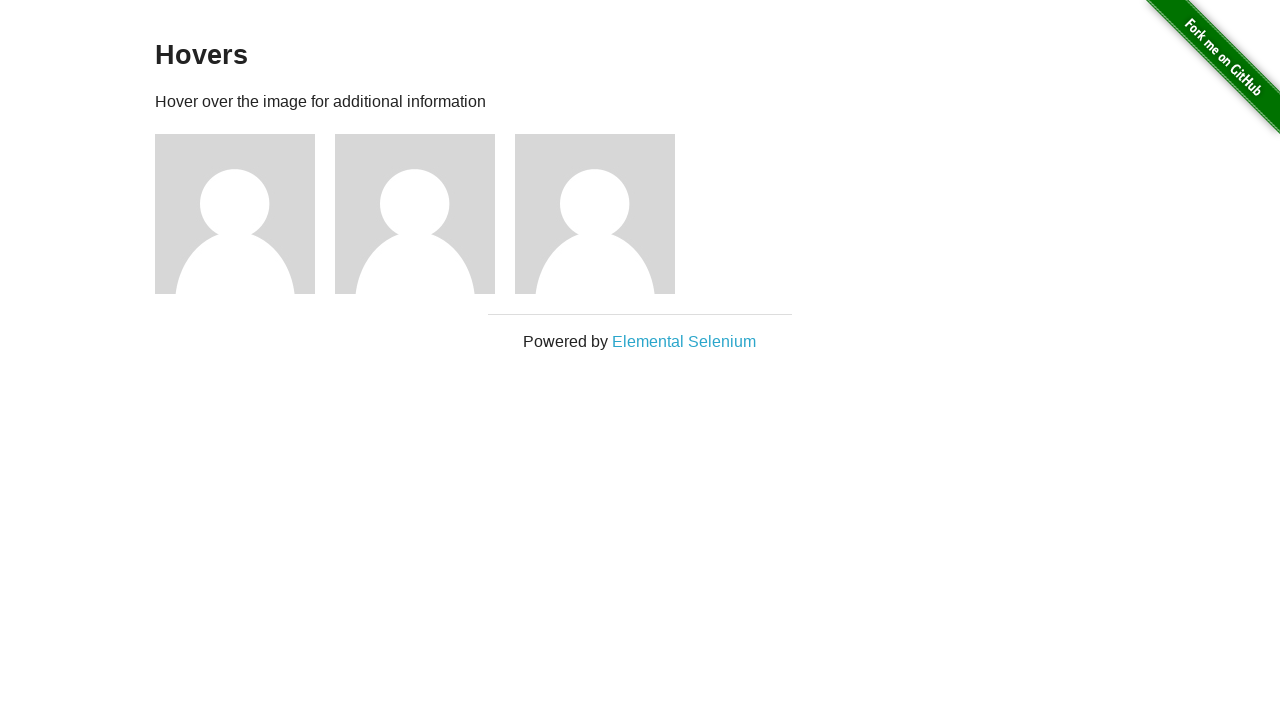

Hovered over first avatar image at (235, 214) on xpath=//img[@src='/img/avatar-blank.jpg']
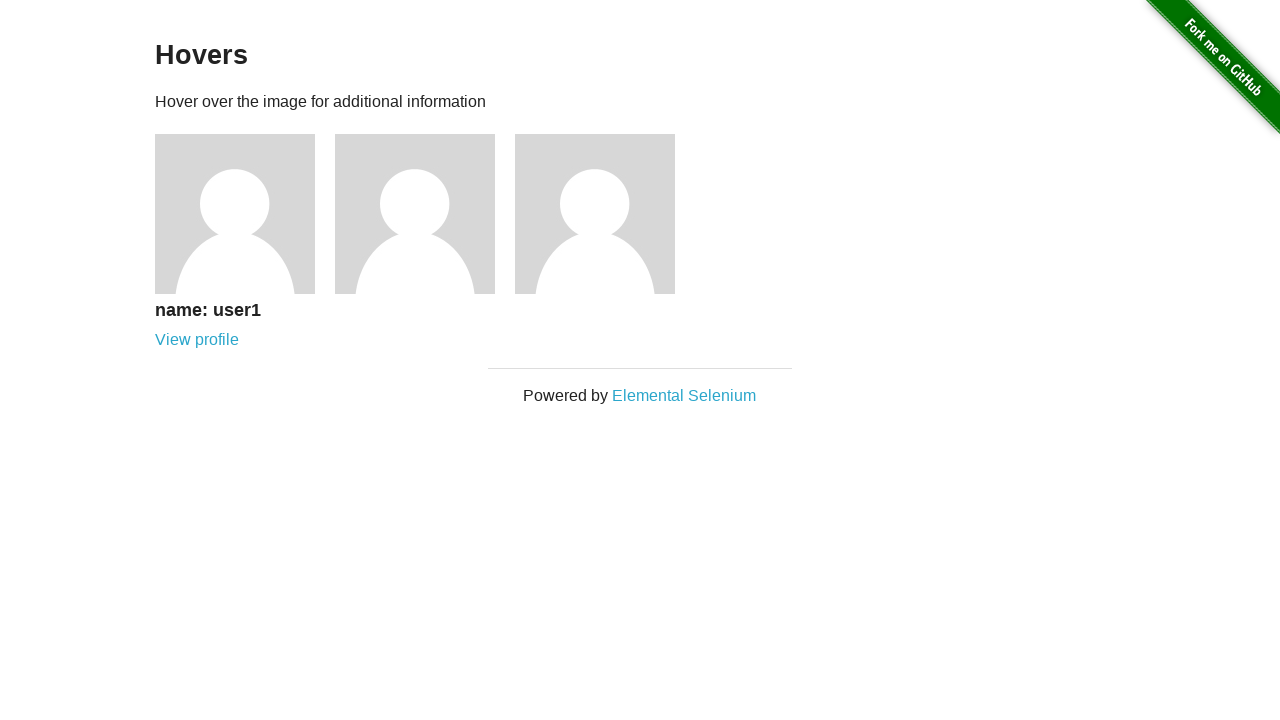

User information appeared after hover
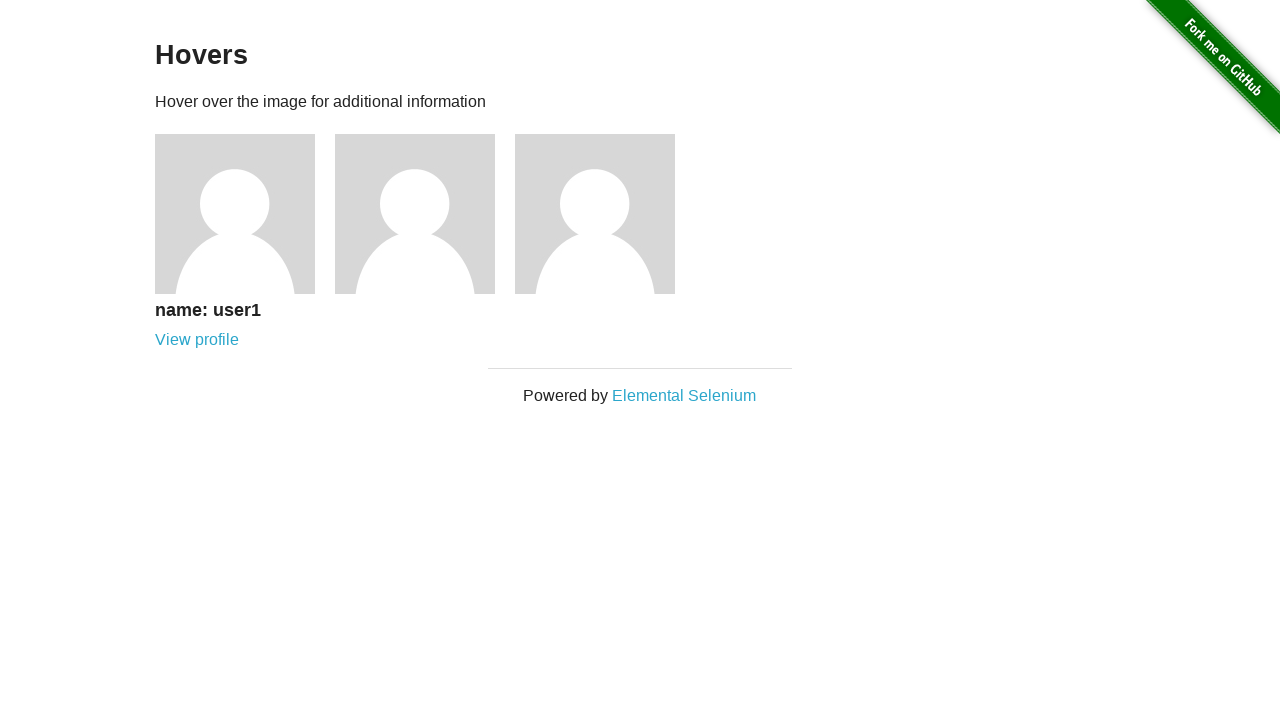

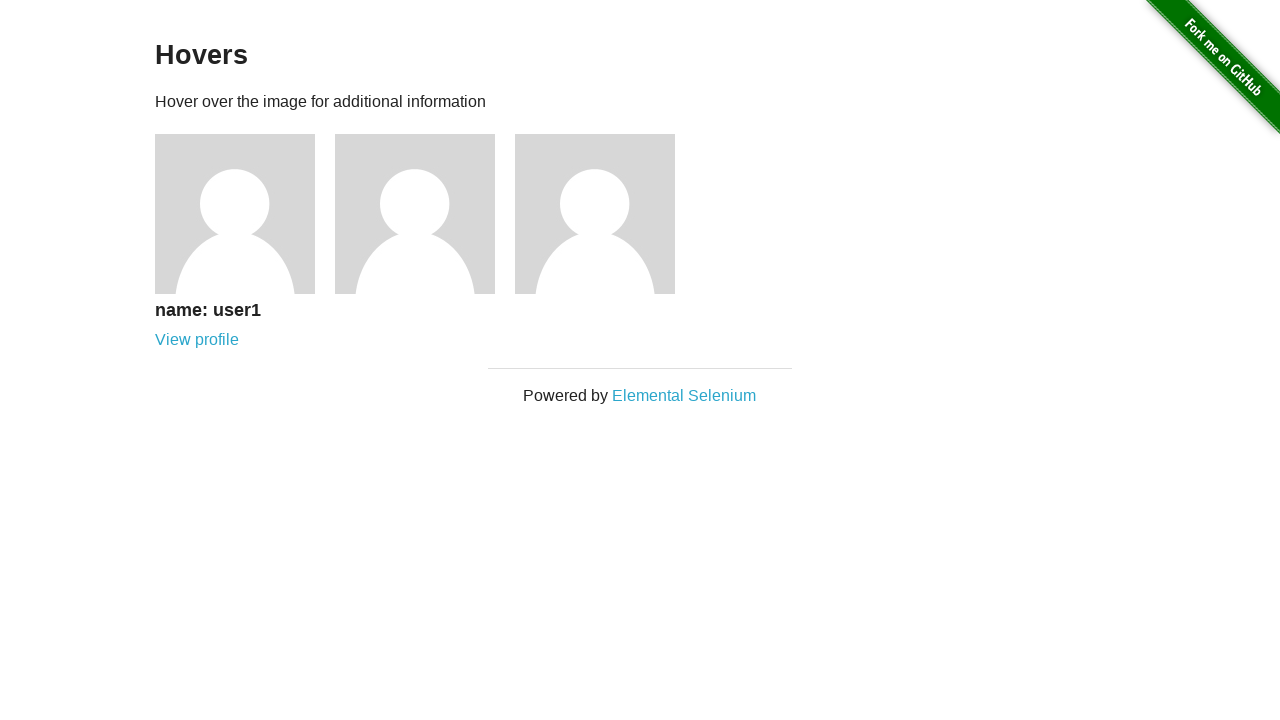